Tests file upload functionality by selecting a file, clicking the upload button, and verifying the "File Uploaded!" success message is displayed.

Starting URL: https://the-internet.herokuapp.com/upload

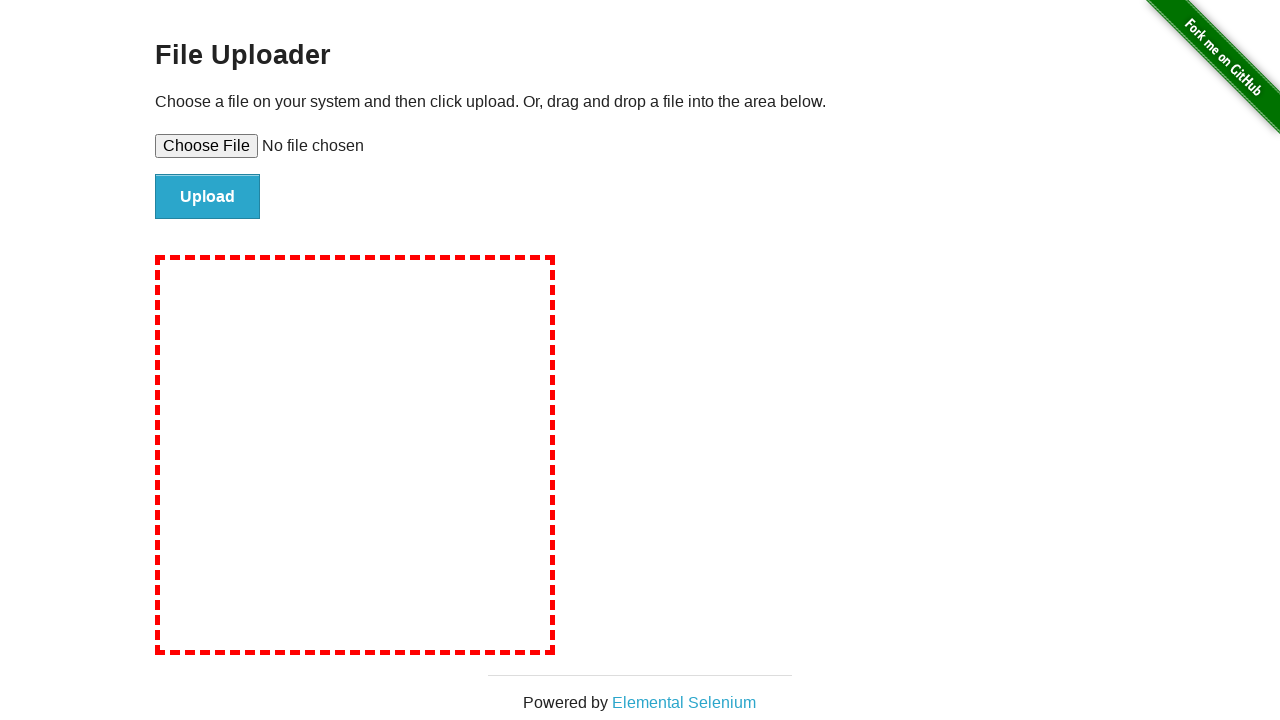

Created test file at /tmp/test_upload.txt
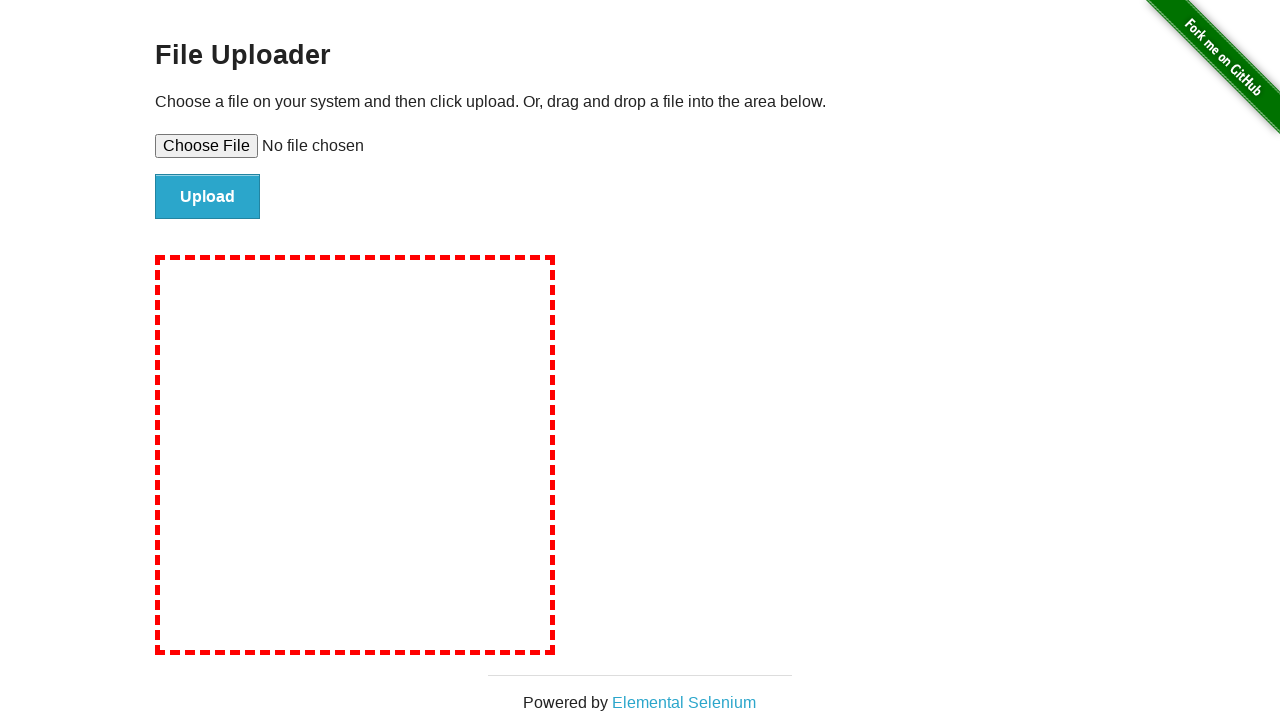

Set input file to /tmp/test_upload.txt using file upload input
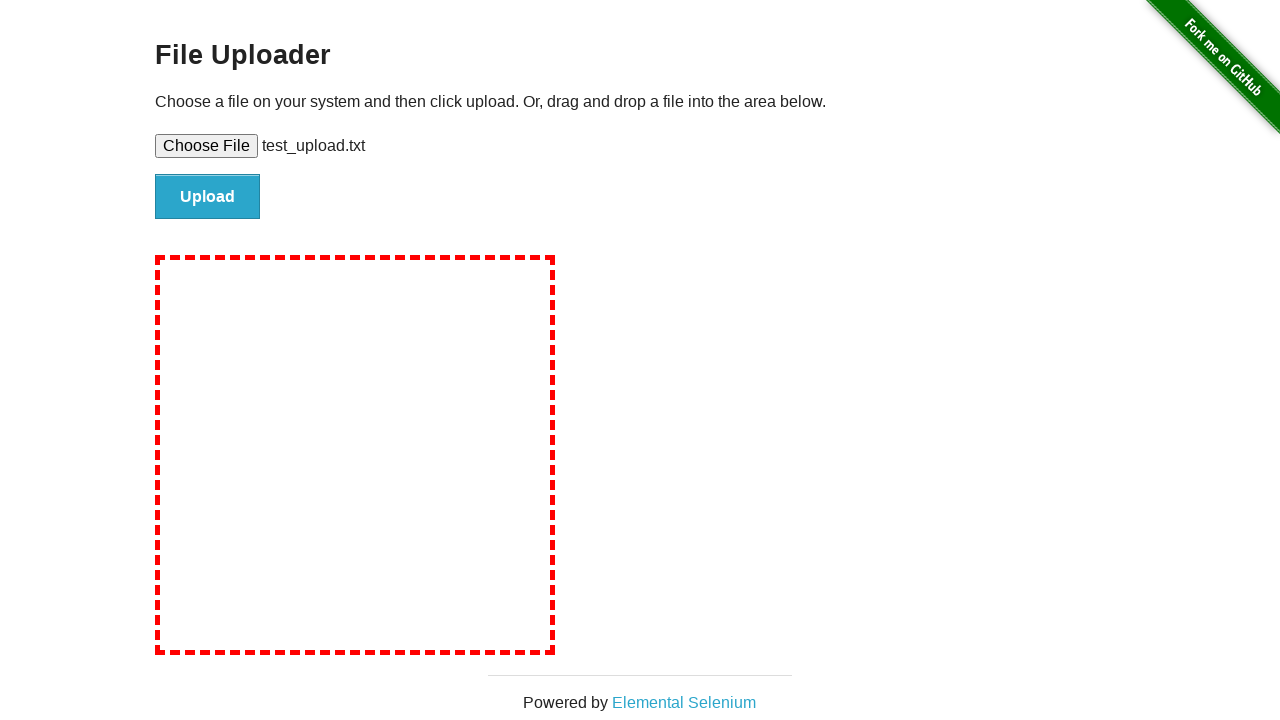

Clicked the Upload button at (208, 197) on #file-submit
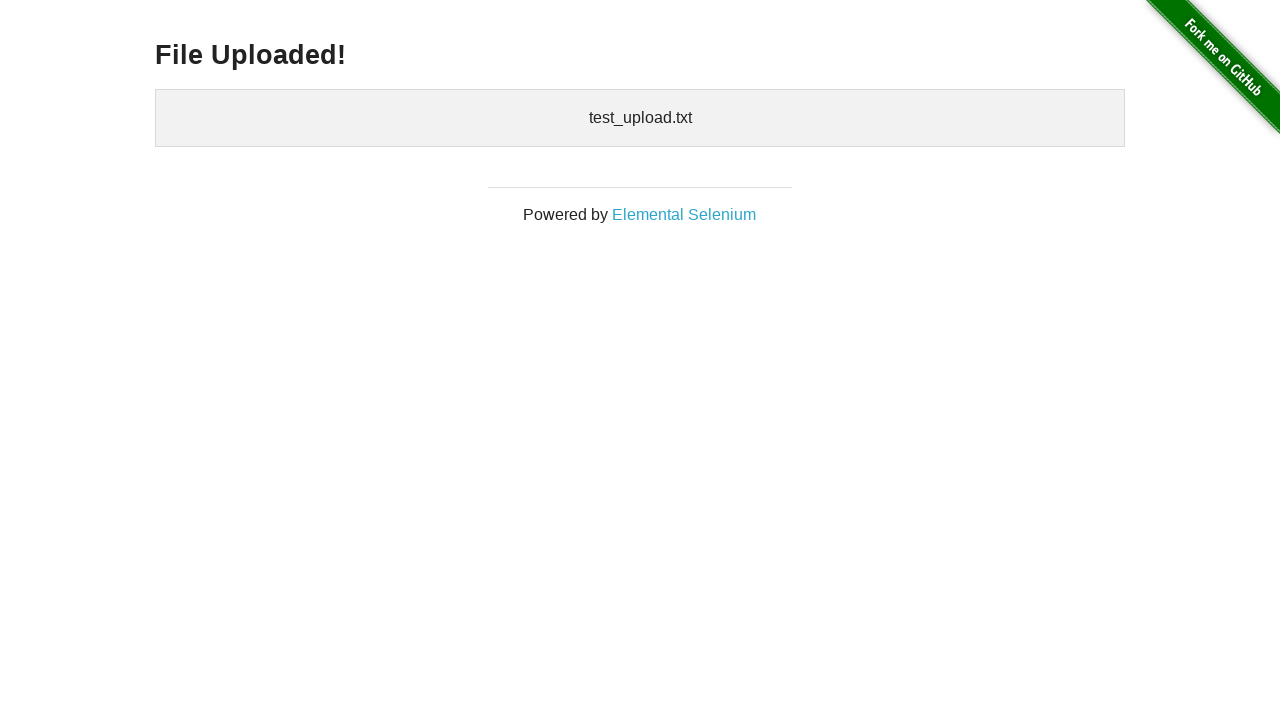

Verified 'File Uploaded!' success message is displayed
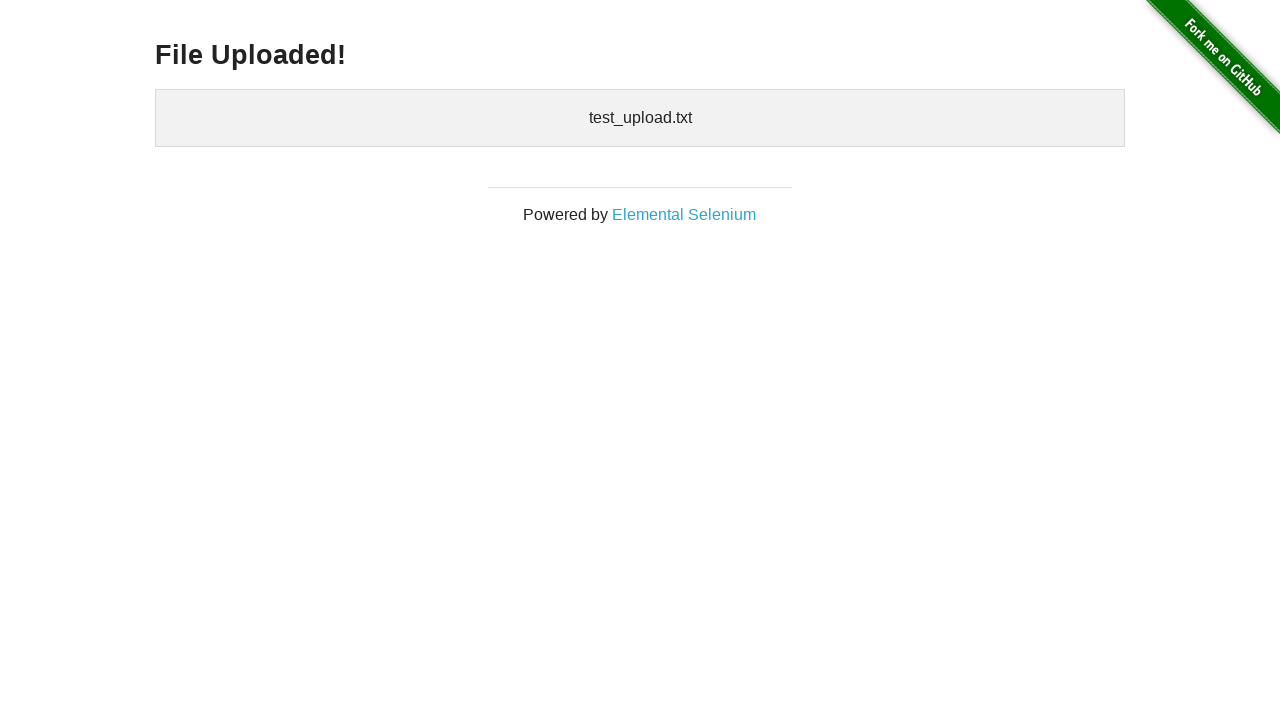

Cleaned up test file from /tmp/test_upload.txt
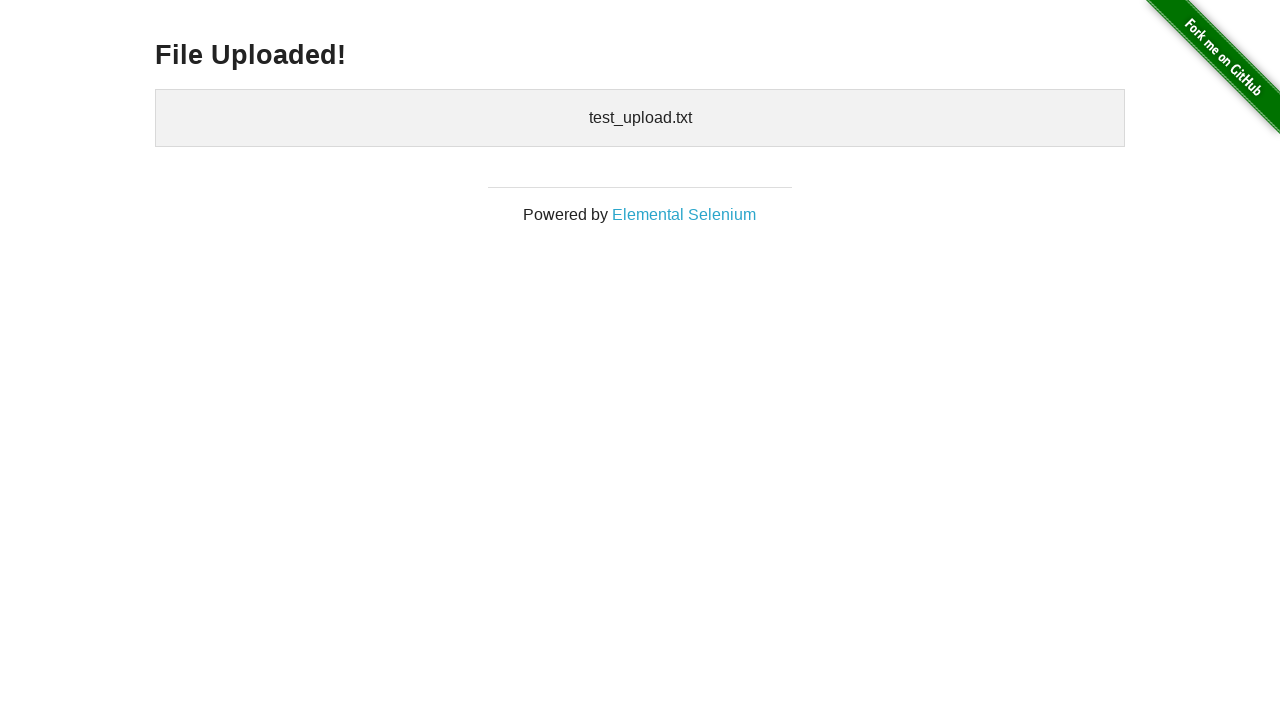

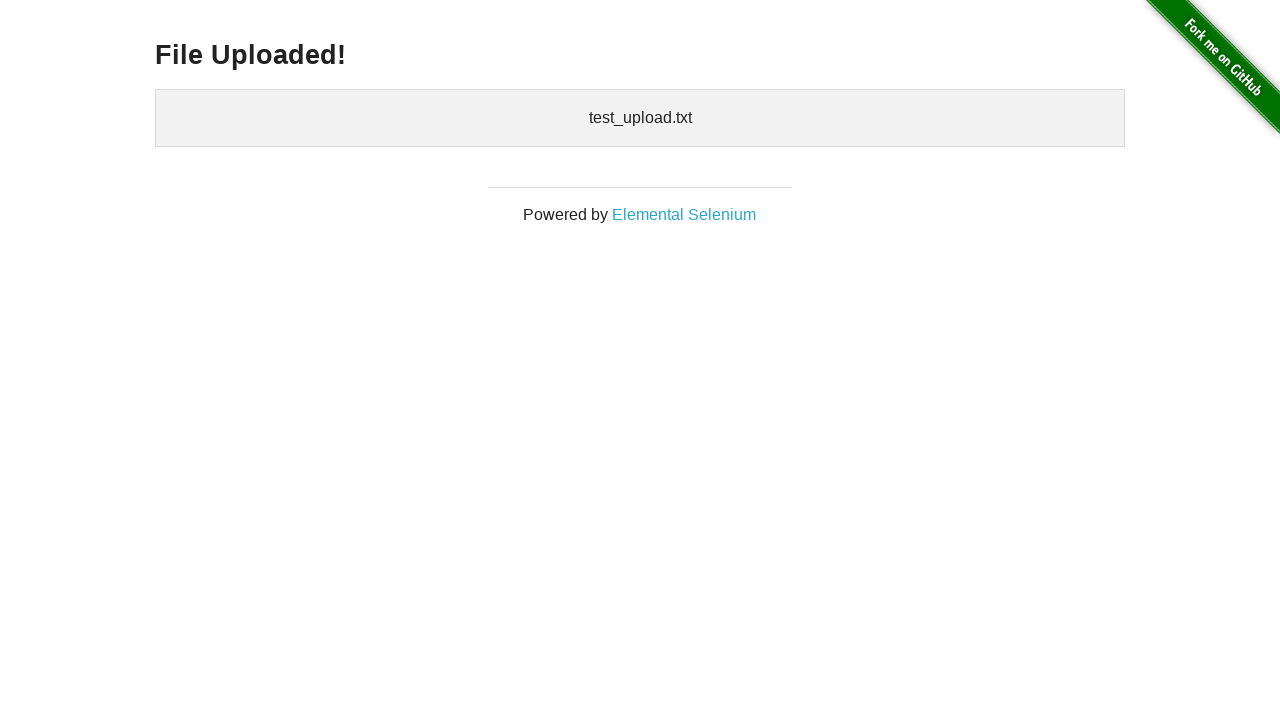